Tests keyboard input by clicking the target input field and pressing the Backspace key

Starting URL: https://the-internet.herokuapp.com/key_presses

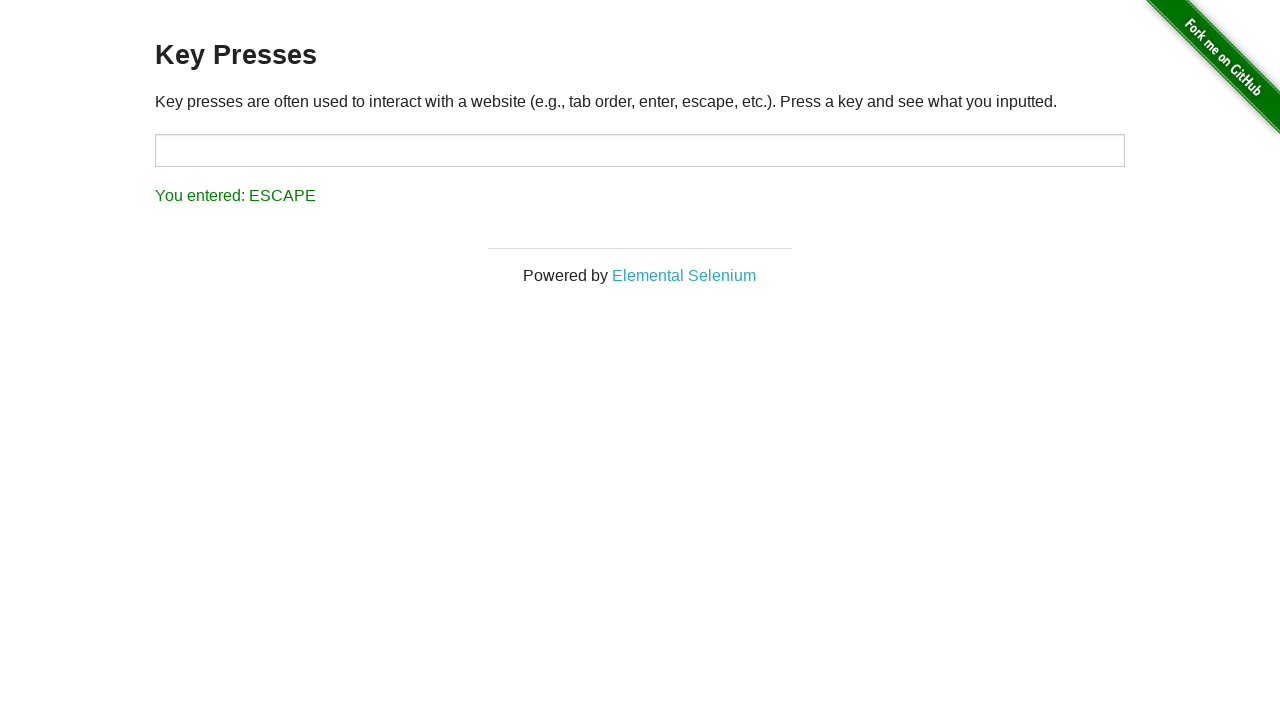

Navigated to key presses test page
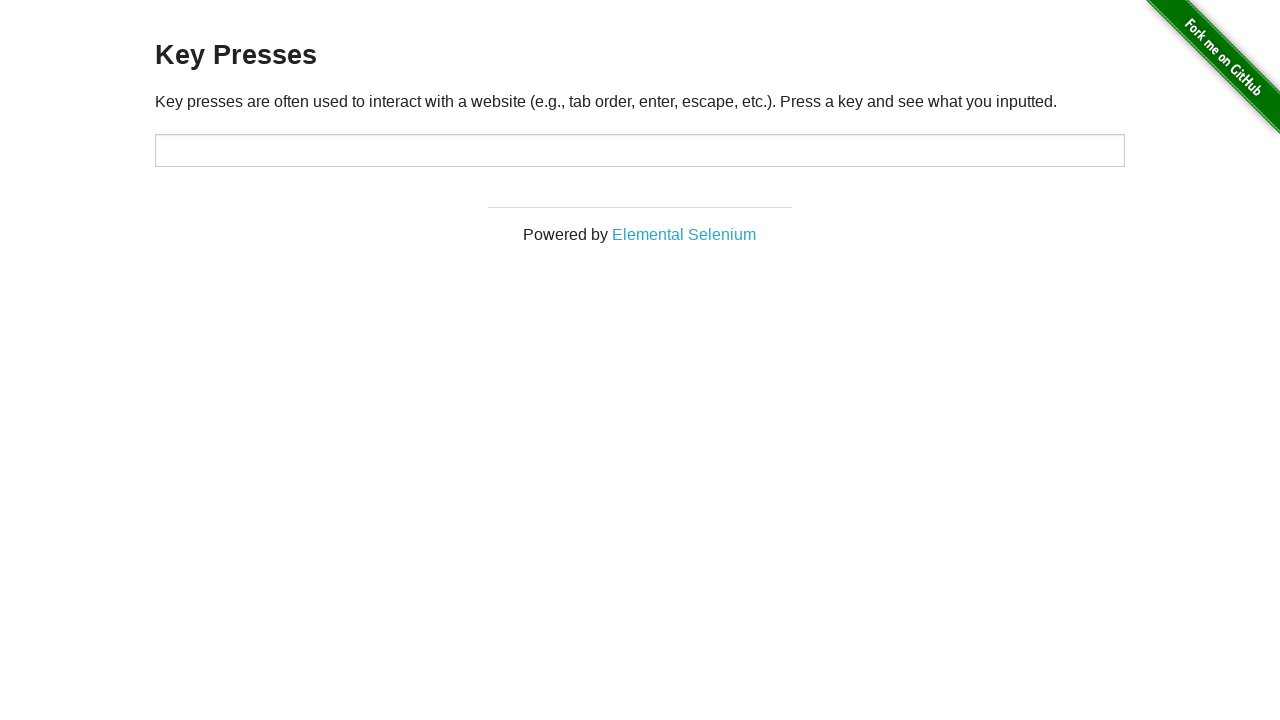

Clicked on target input field at (640, 150) on #target
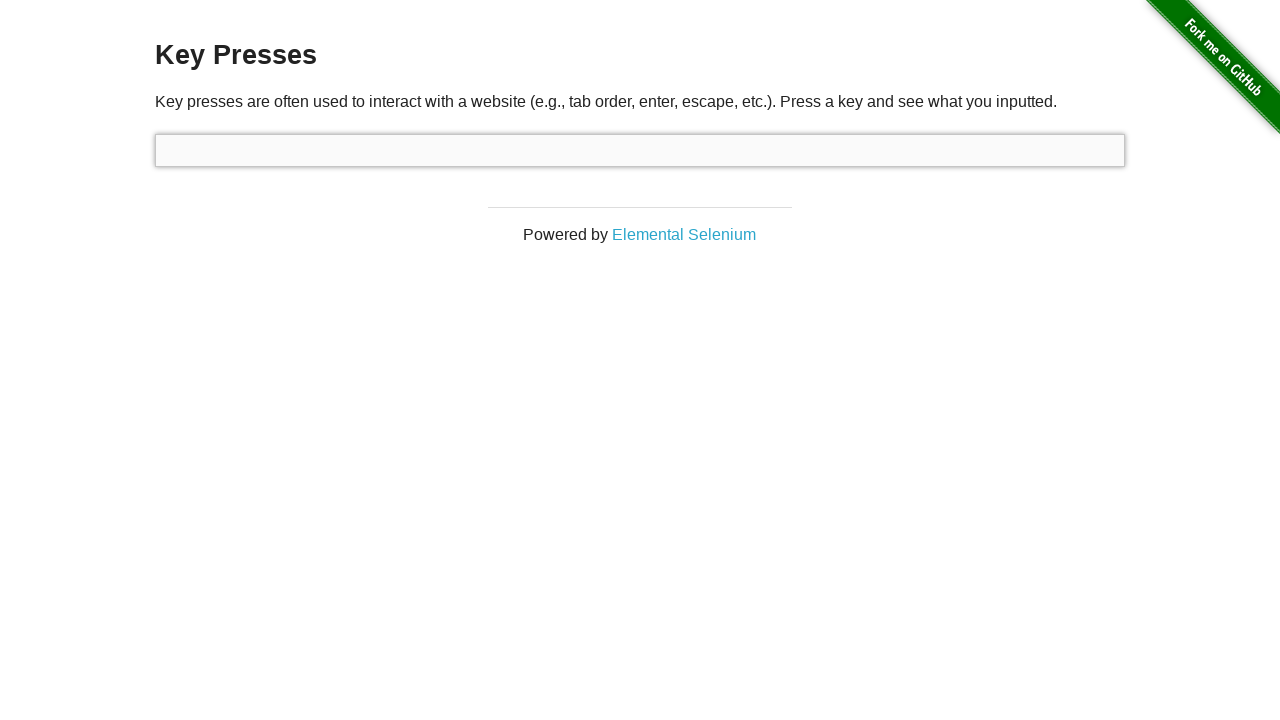

Pressed Backspace key on target input field on #target
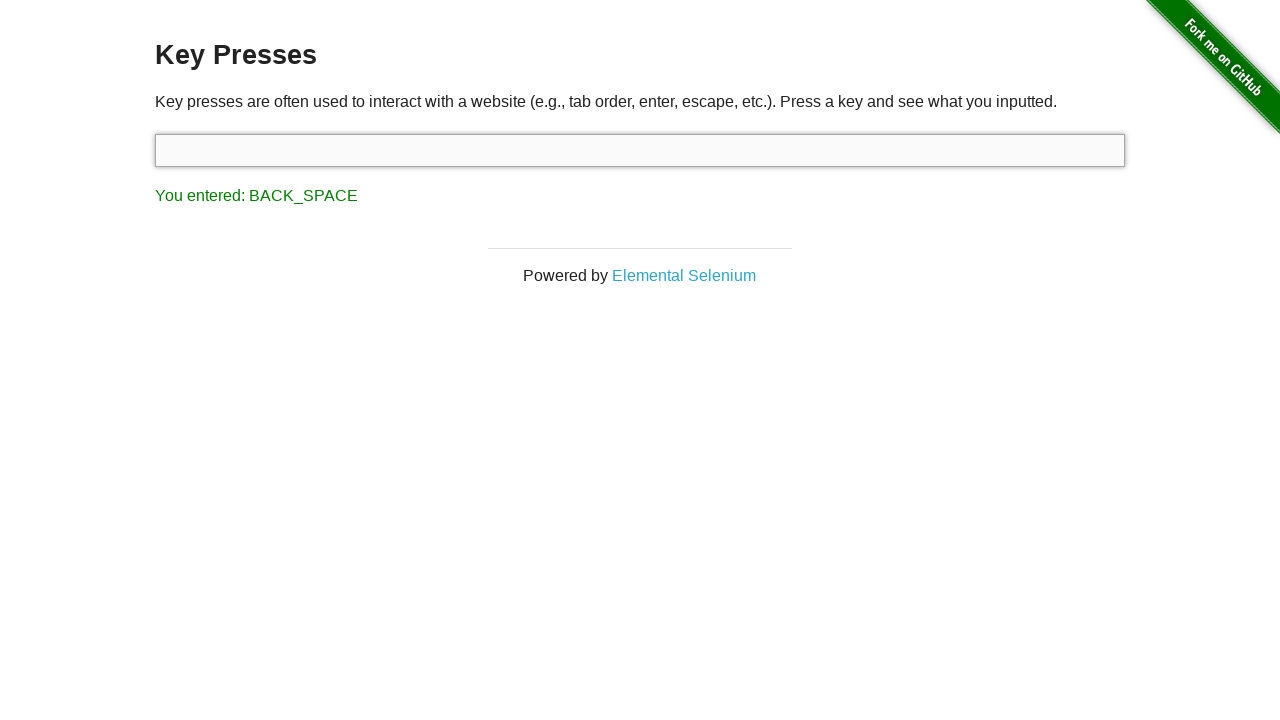

Result element appeared after Backspace key press
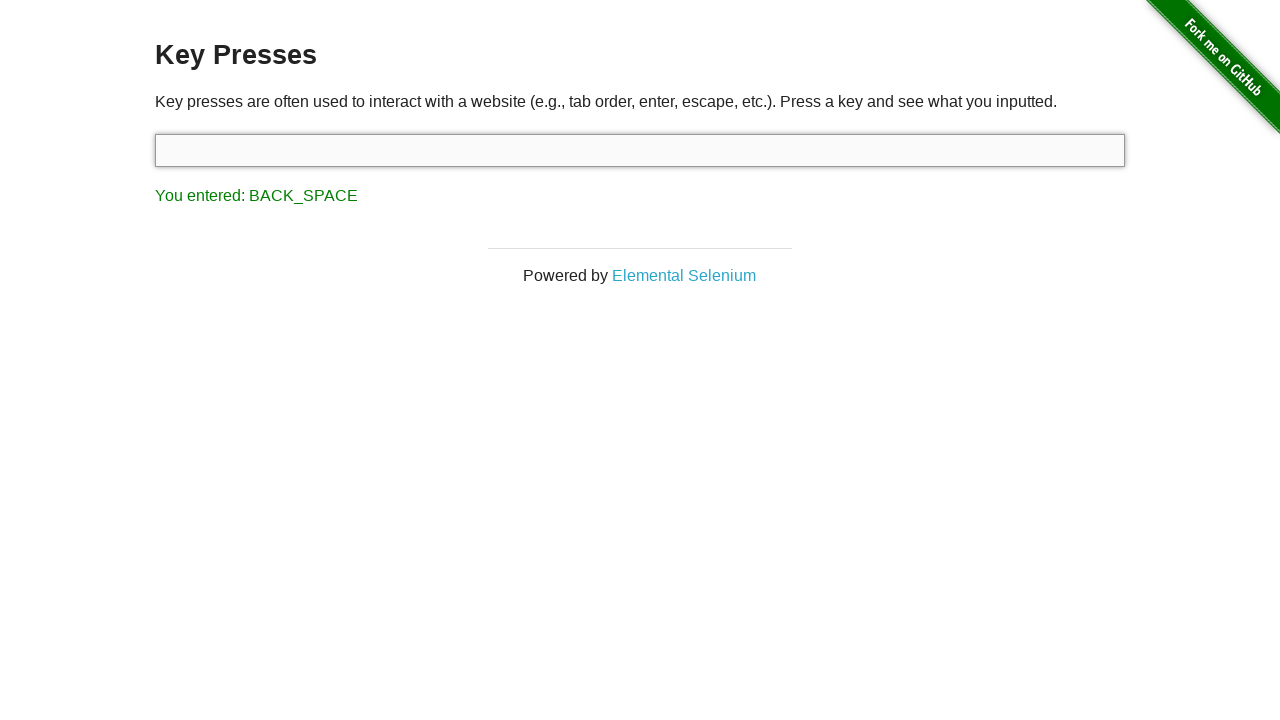

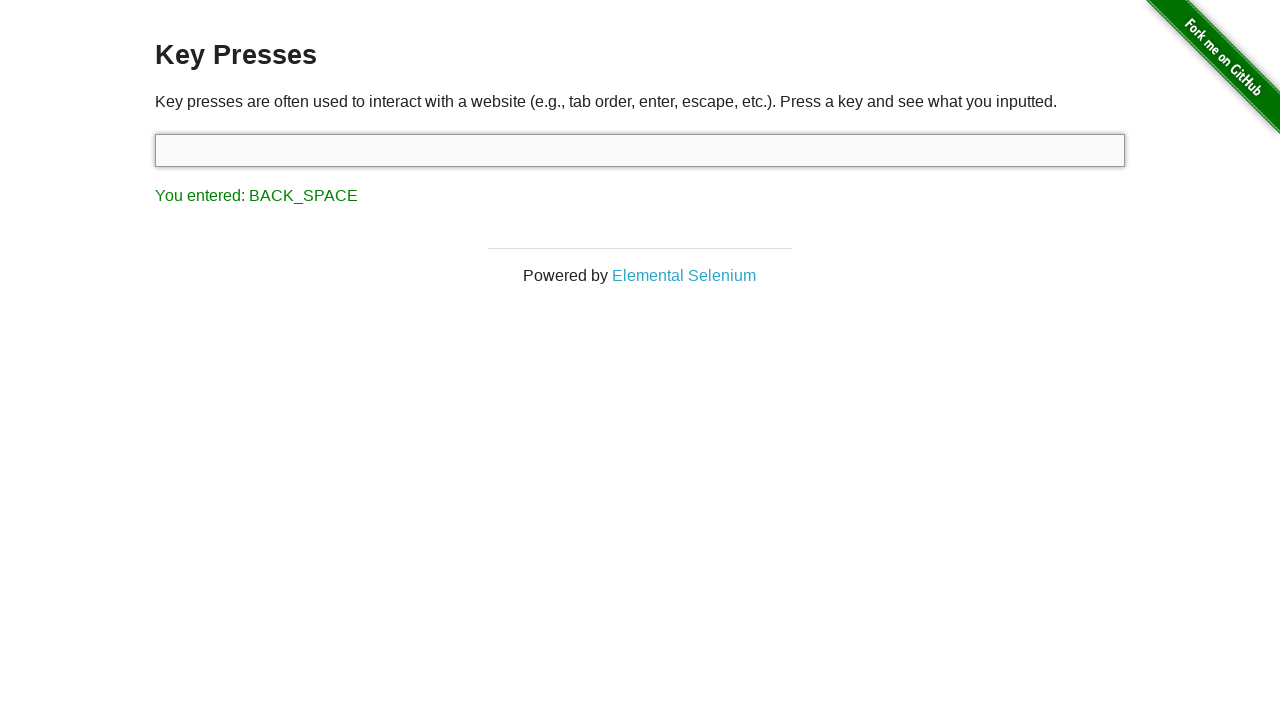